Tests the notification message functionality by clicking a button 5 times and verifying that flash messages are displayed after each click.

Starting URL: https://the-internet.herokuapp.com/notification_message_rendered

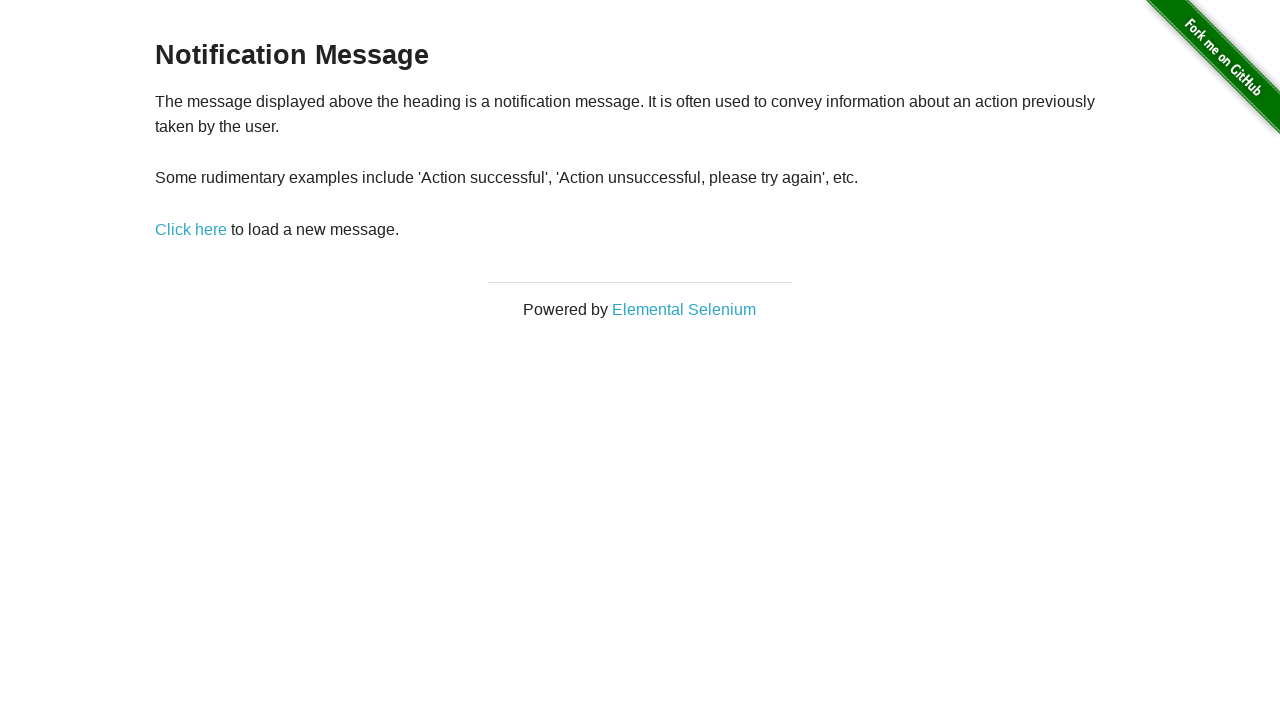

Waited 2 seconds before click iteration 1
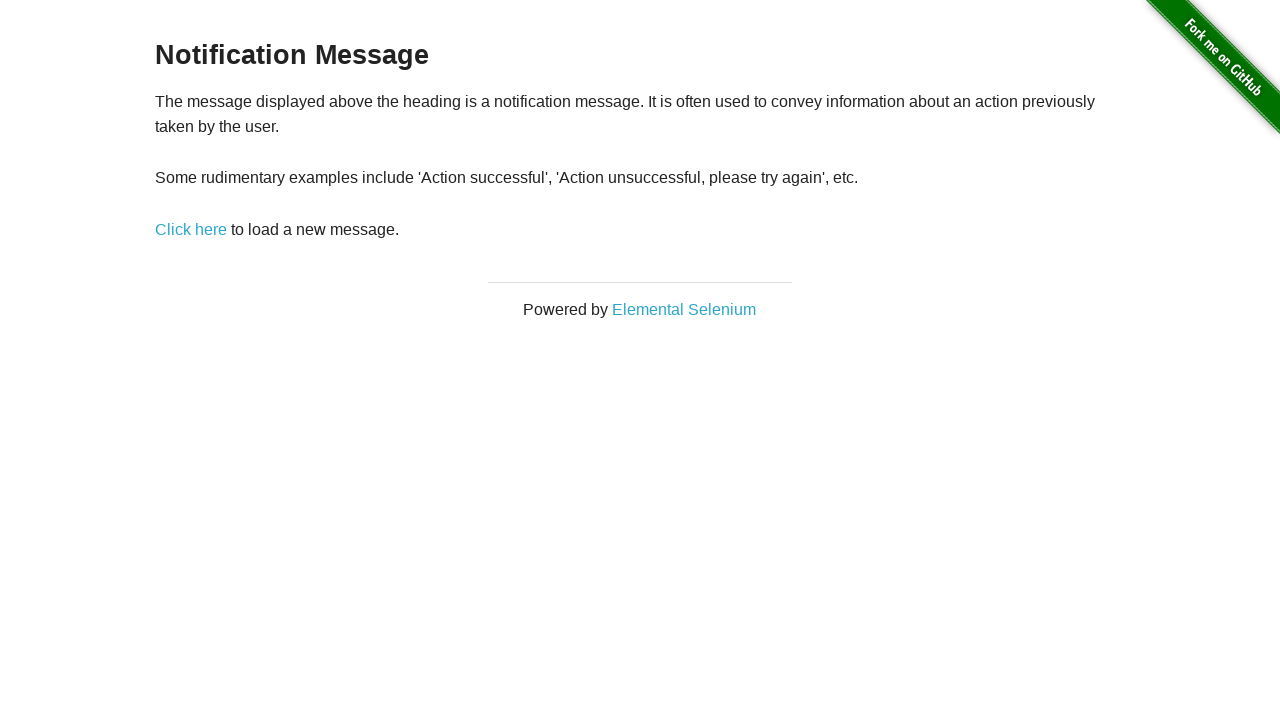

Clicked 'Click here' link (iteration 1) at (191, 229) on a:text('Click here')
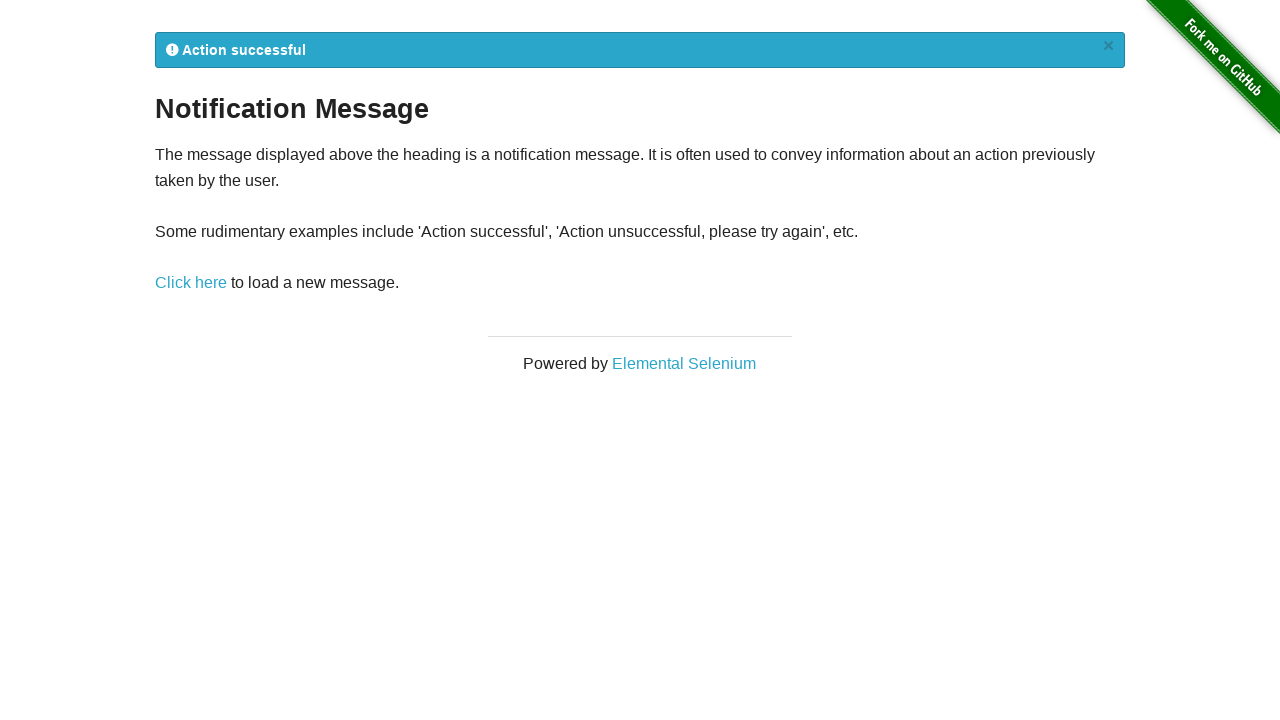

Flash message appeared and was verified (iteration 1)
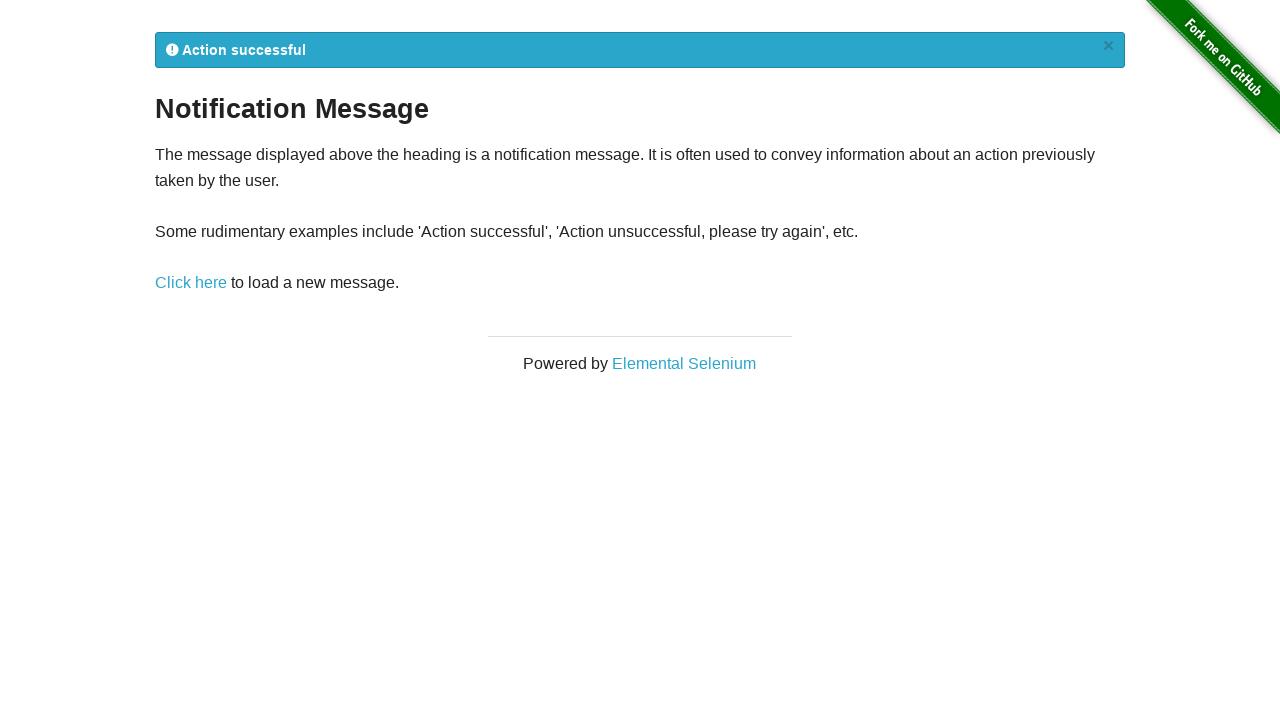

Waited 2 seconds before click iteration 2
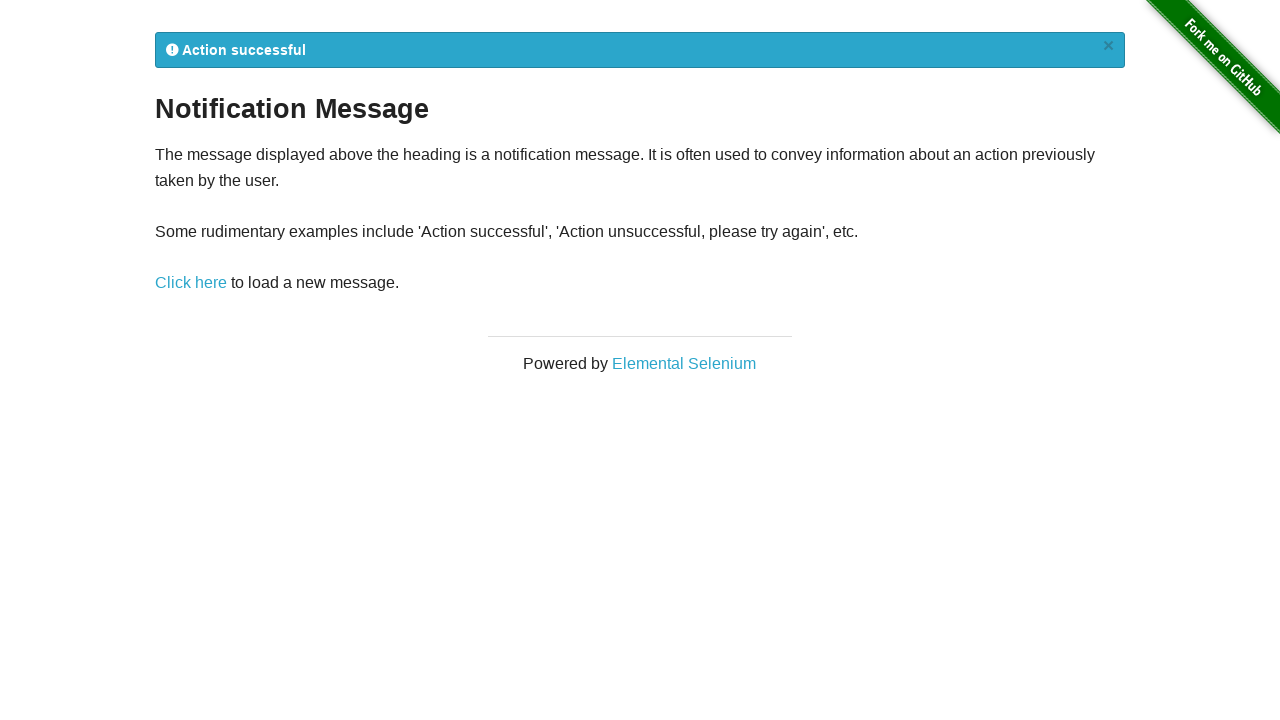

Clicked 'Click here' link (iteration 2) at (191, 283) on a:text('Click here')
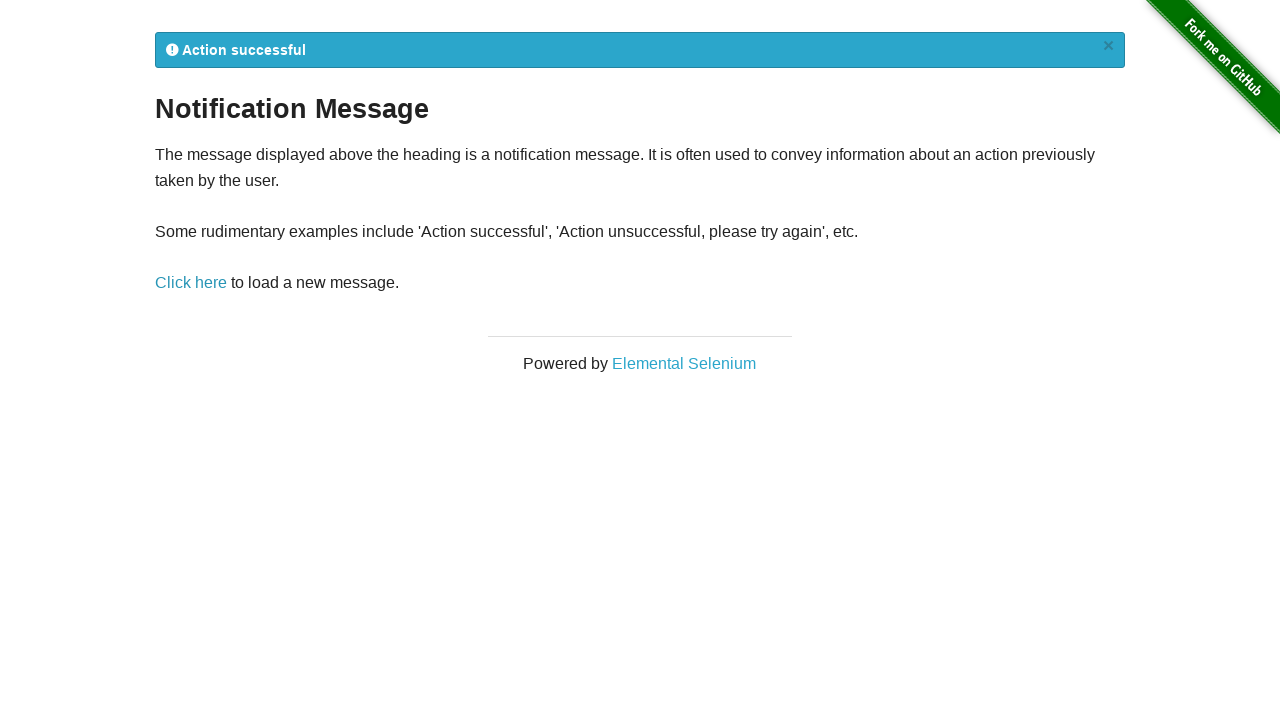

Flash message appeared and was verified (iteration 2)
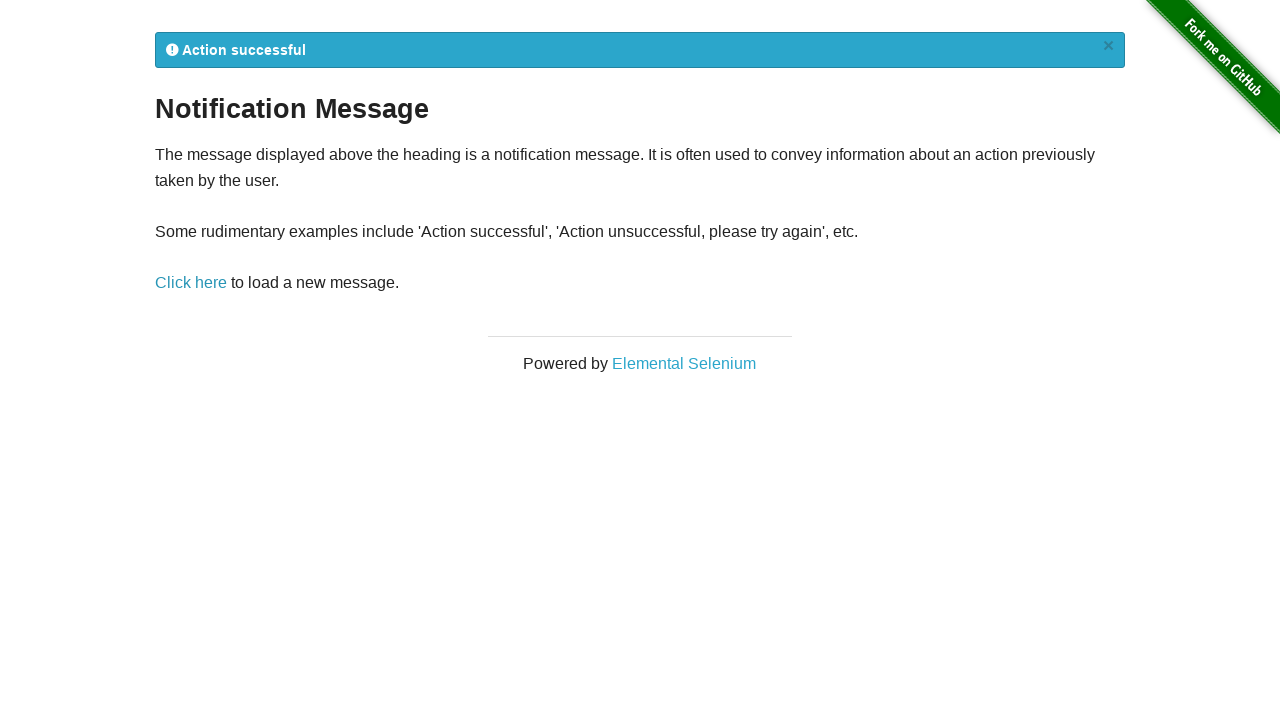

Waited 2 seconds before click iteration 3
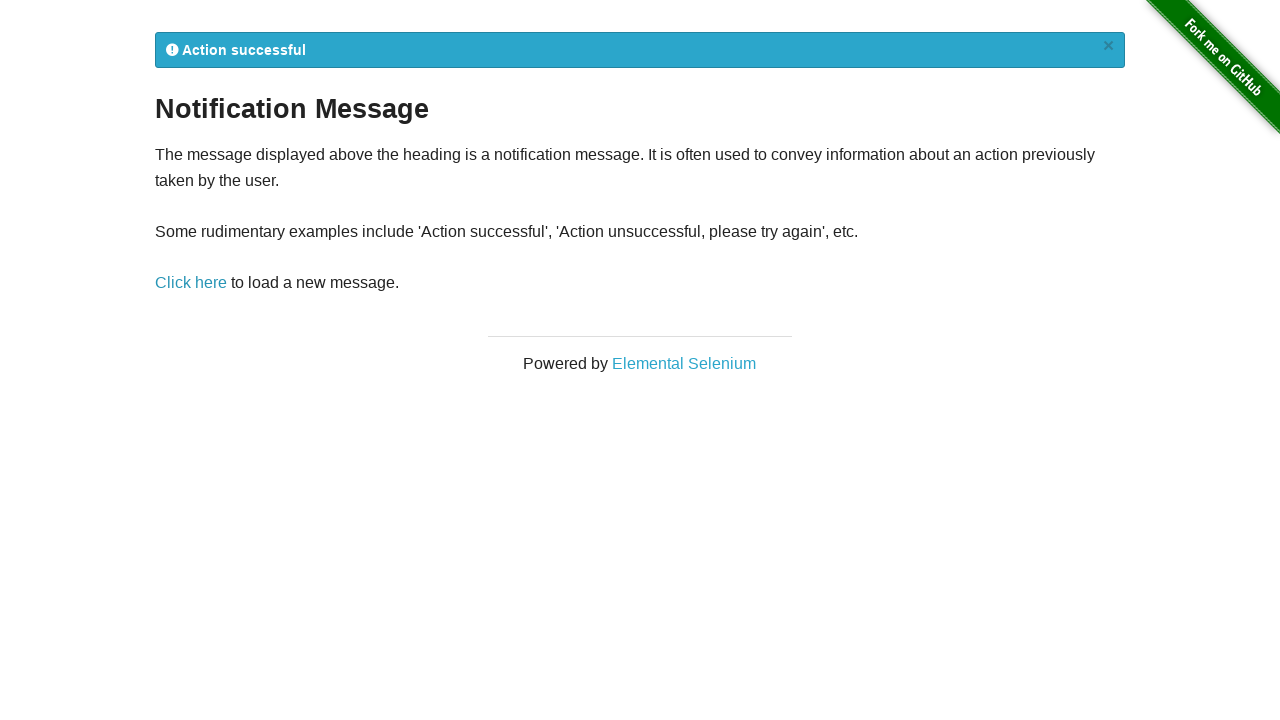

Clicked 'Click here' link (iteration 3) at (191, 283) on a:text('Click here')
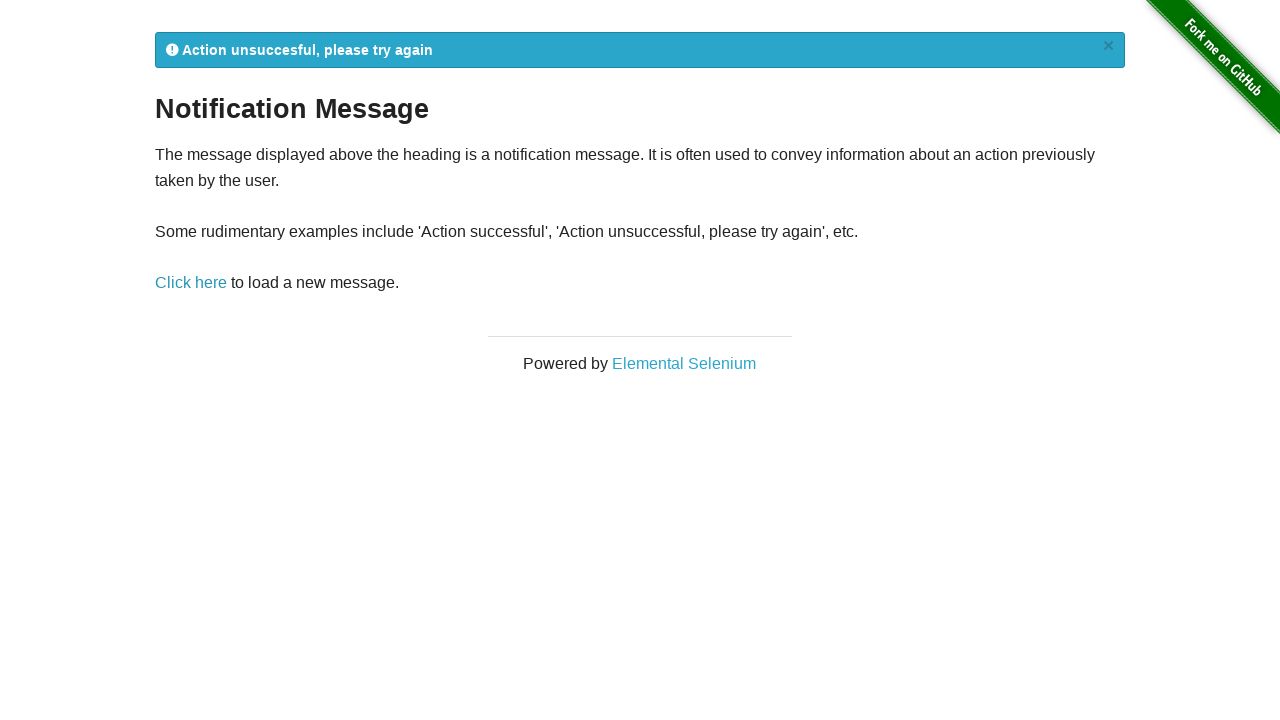

Flash message appeared and was verified (iteration 3)
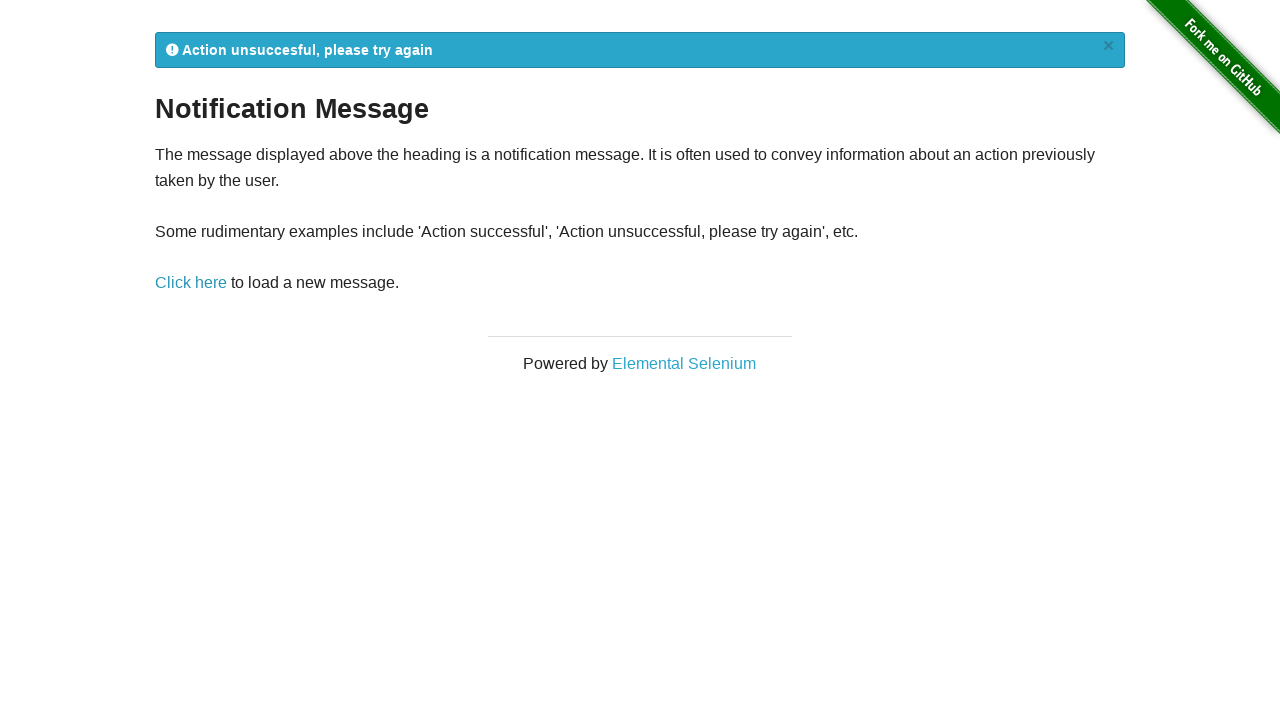

Waited 2 seconds before click iteration 4
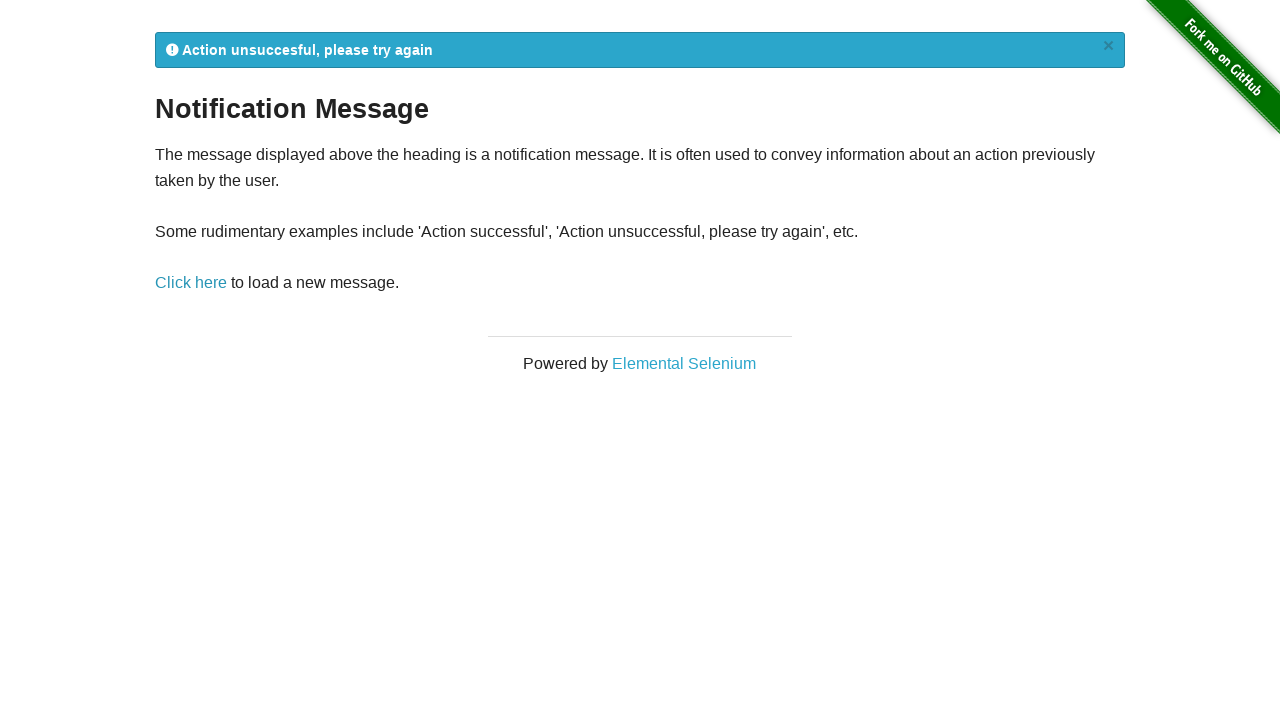

Clicked 'Click here' link (iteration 4) at (191, 283) on a:text('Click here')
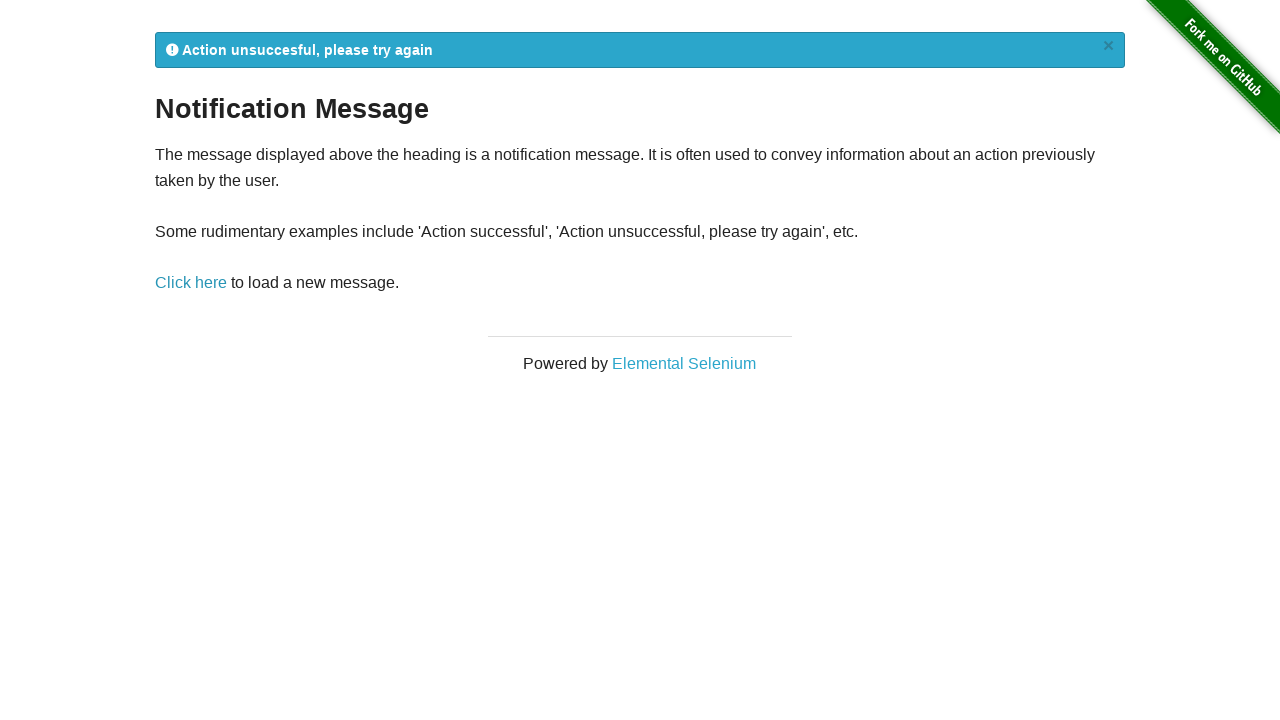

Flash message appeared and was verified (iteration 4)
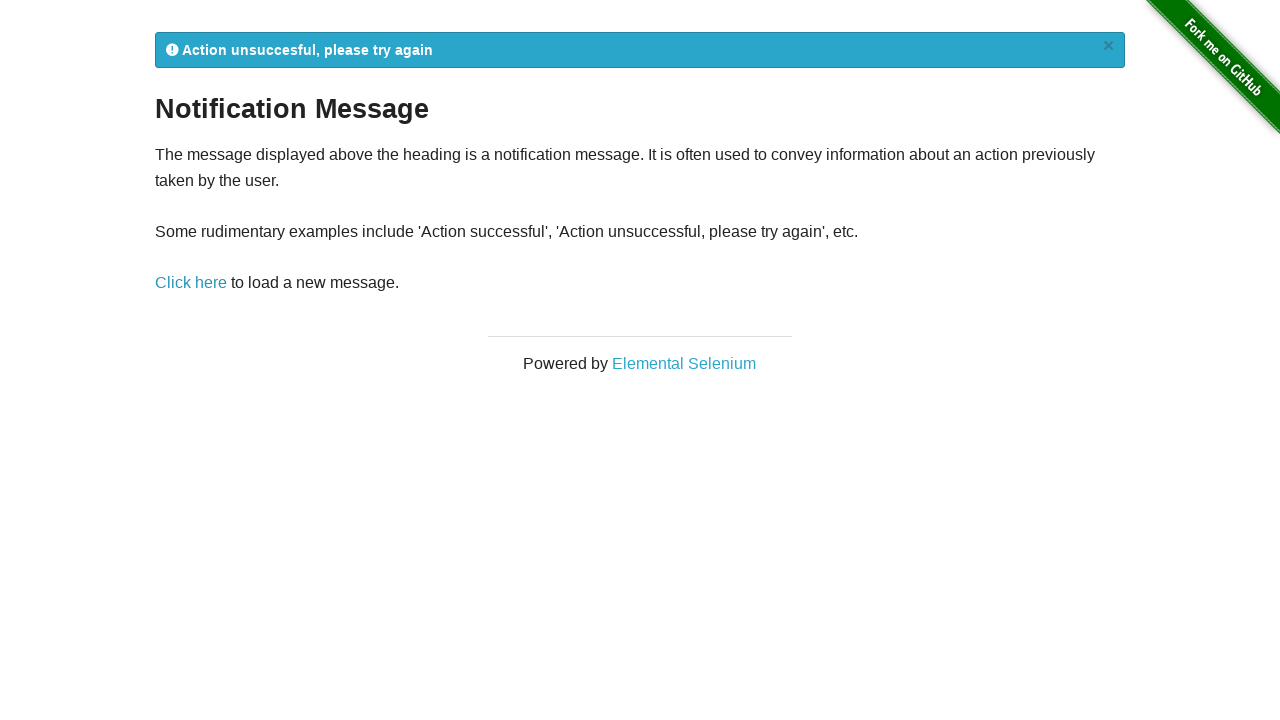

Waited 2 seconds before click iteration 5
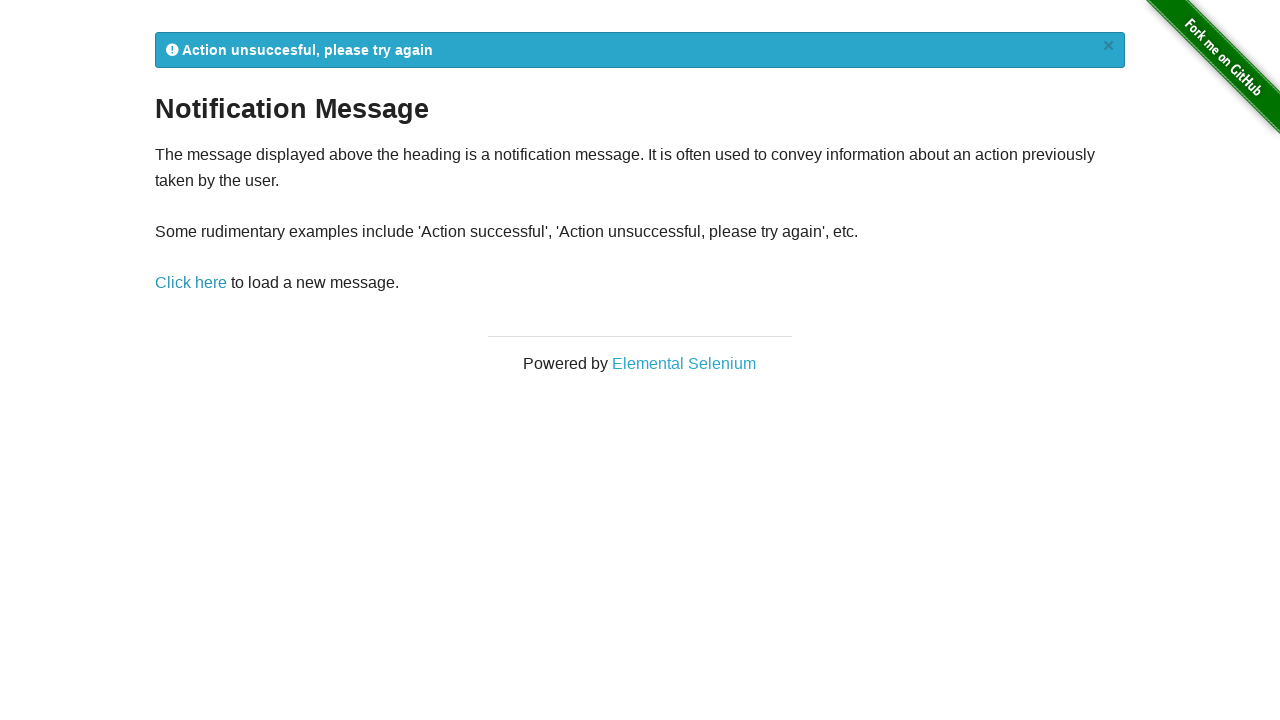

Clicked 'Click here' link (iteration 5) at (191, 283) on a:text('Click here')
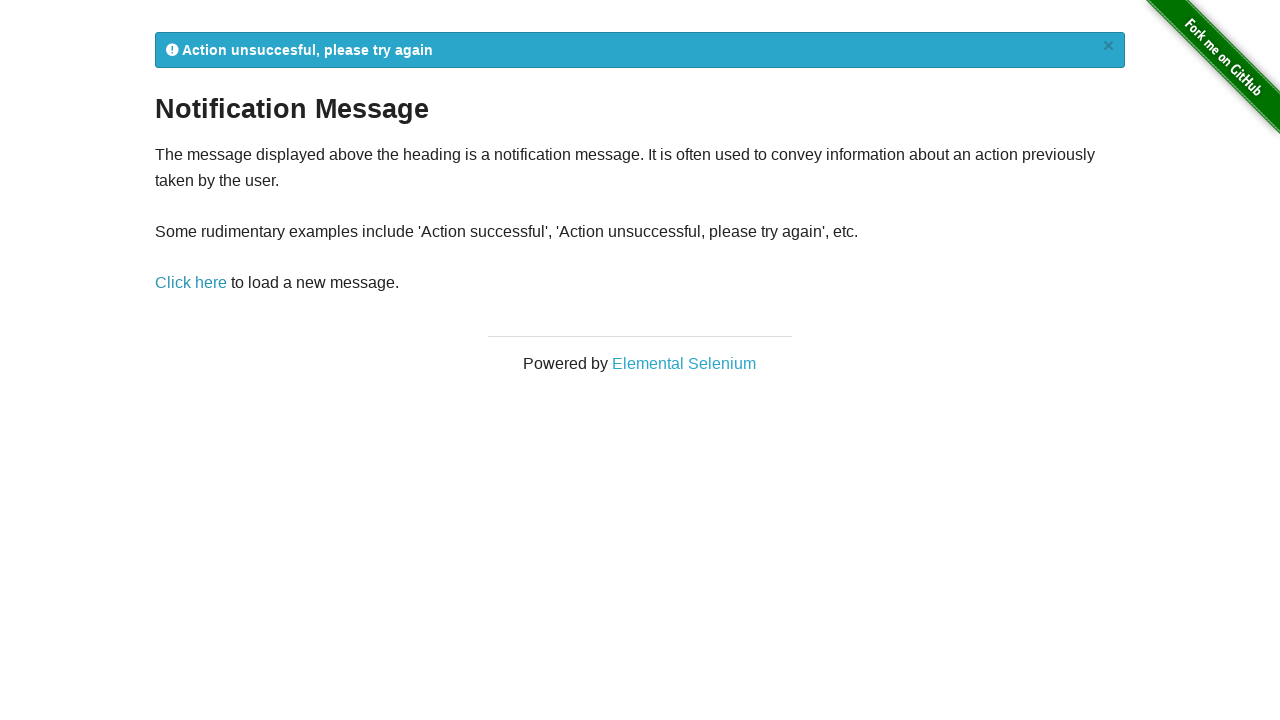

Flash message appeared and was verified (iteration 5)
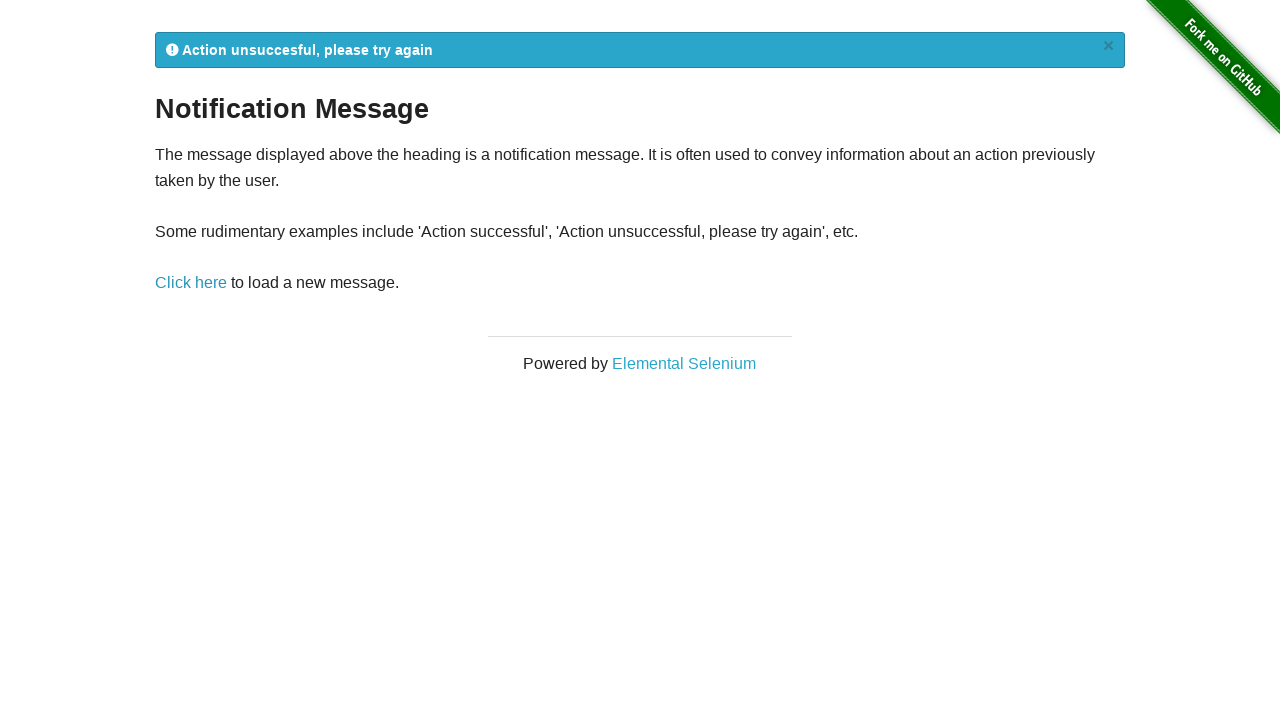

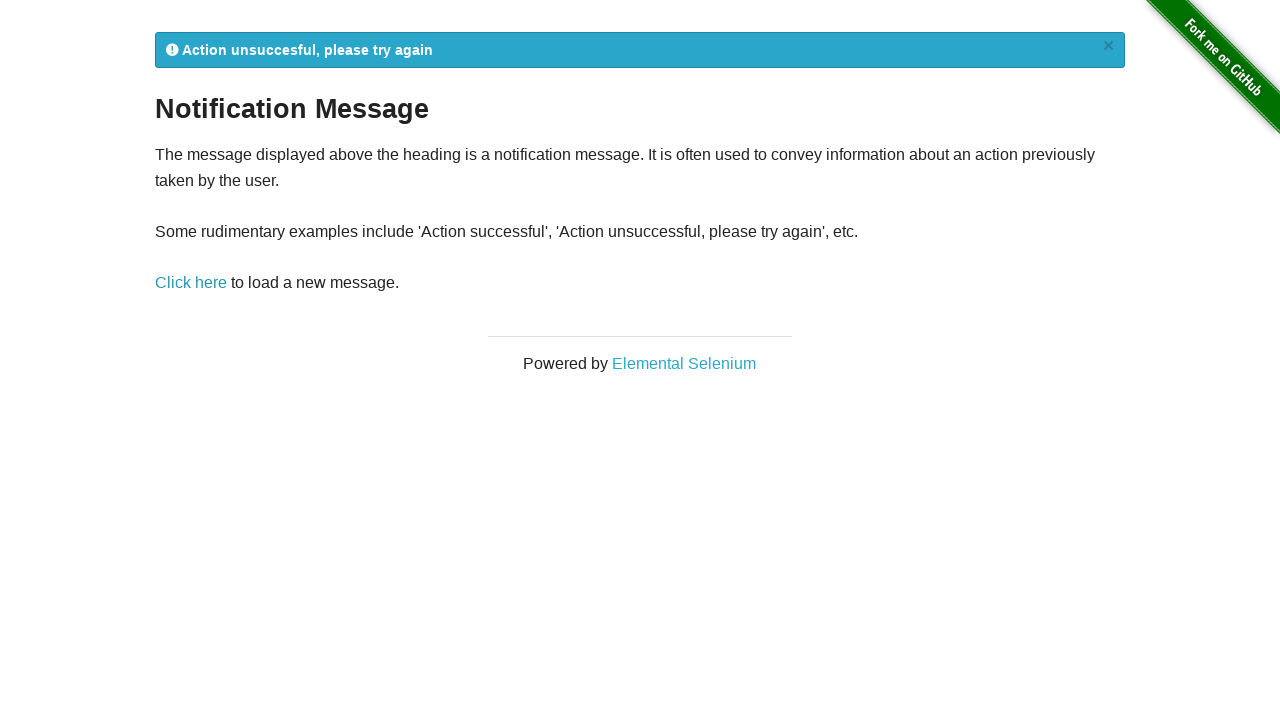